Creates a new paste on Pastebin with git commands as content, sets syntax highlighting to Bash, expiration to 10 minutes, names it "how to gain dominance among developers", and submits.

Starting URL: https://pastebin.com/

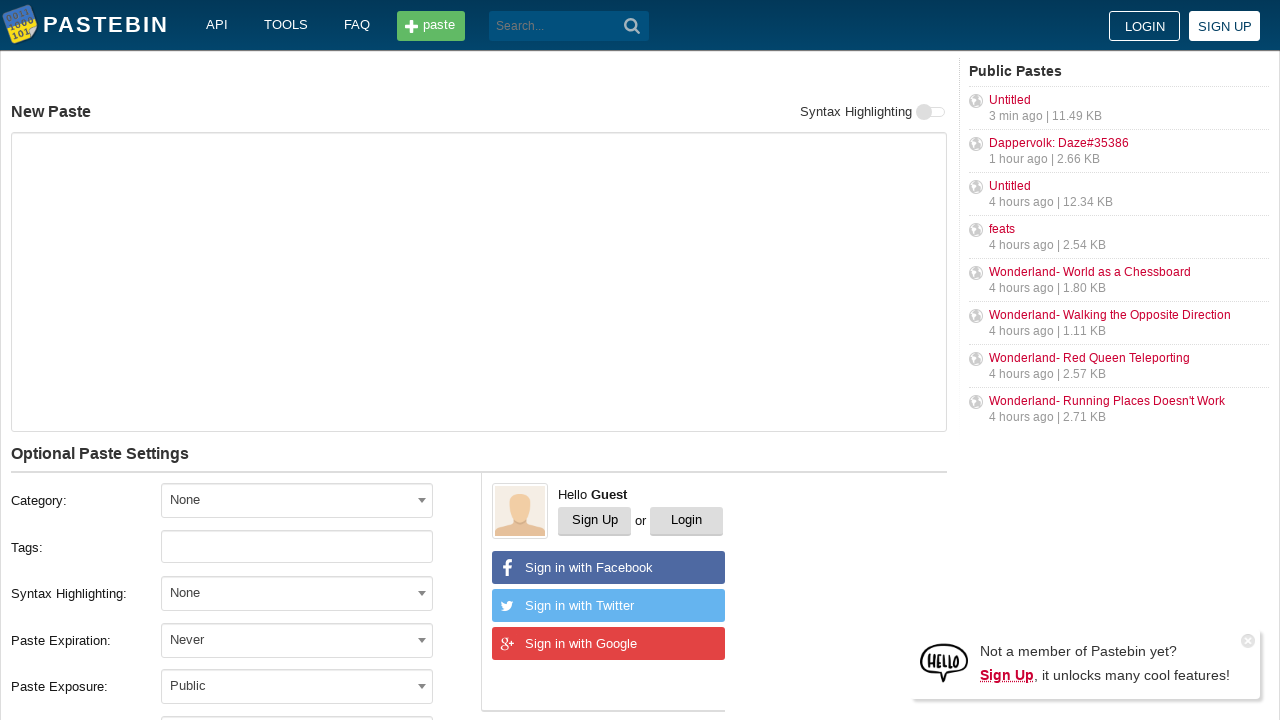

Filled paste content with git commands on #postform-text
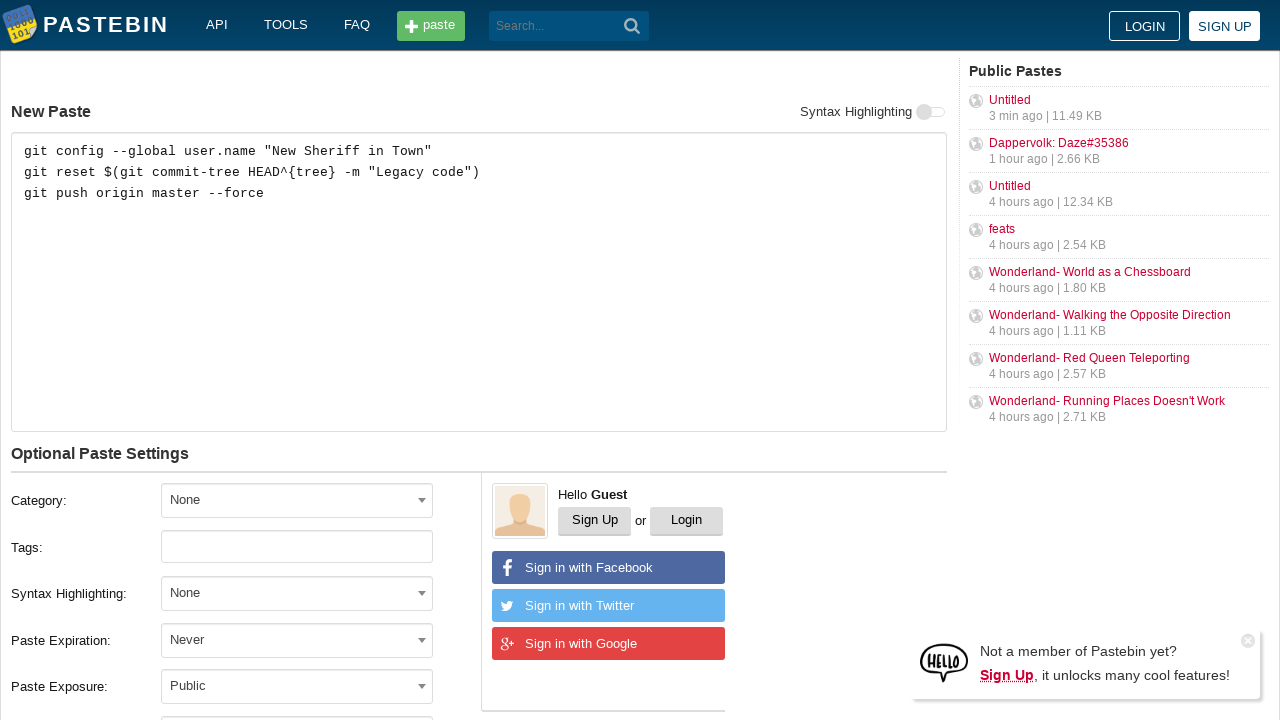

Clicked syntax highlighting dropdown at (297, 593) on #select2-postform-format-container
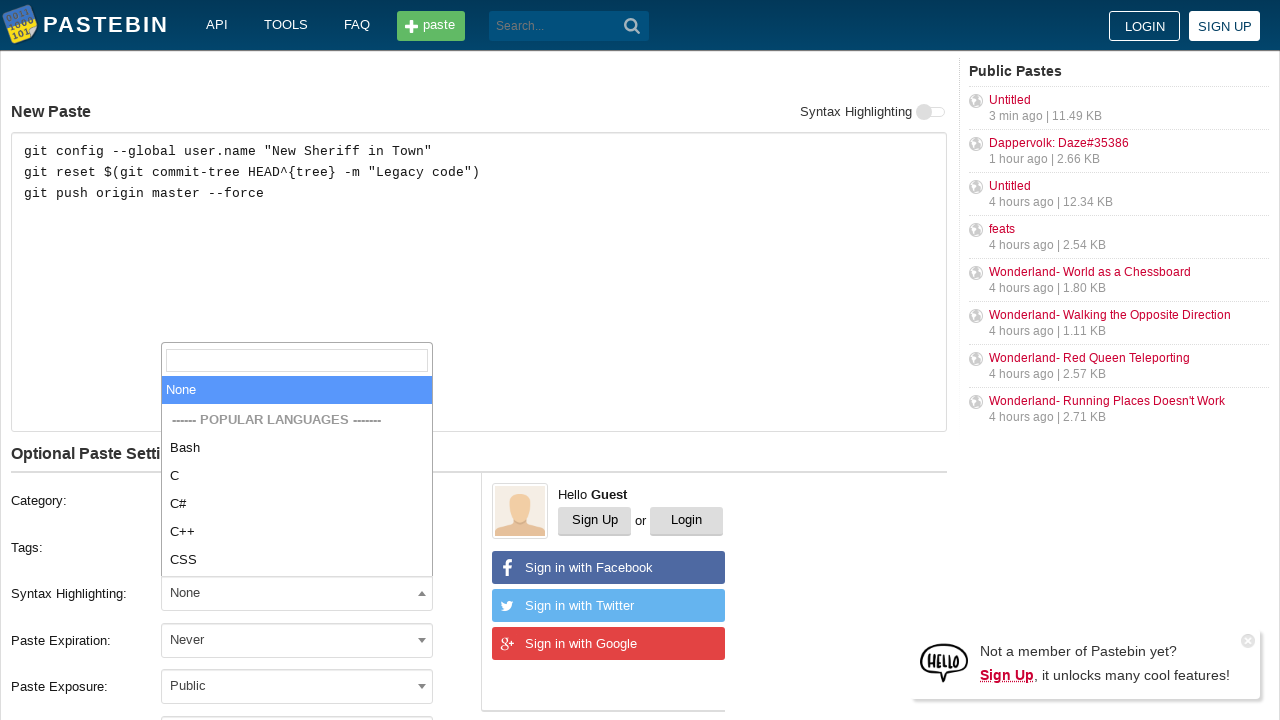

Selected Bash as syntax highlighting at (297, 448) on xpath=//li[contains(text(), 'Bash')]
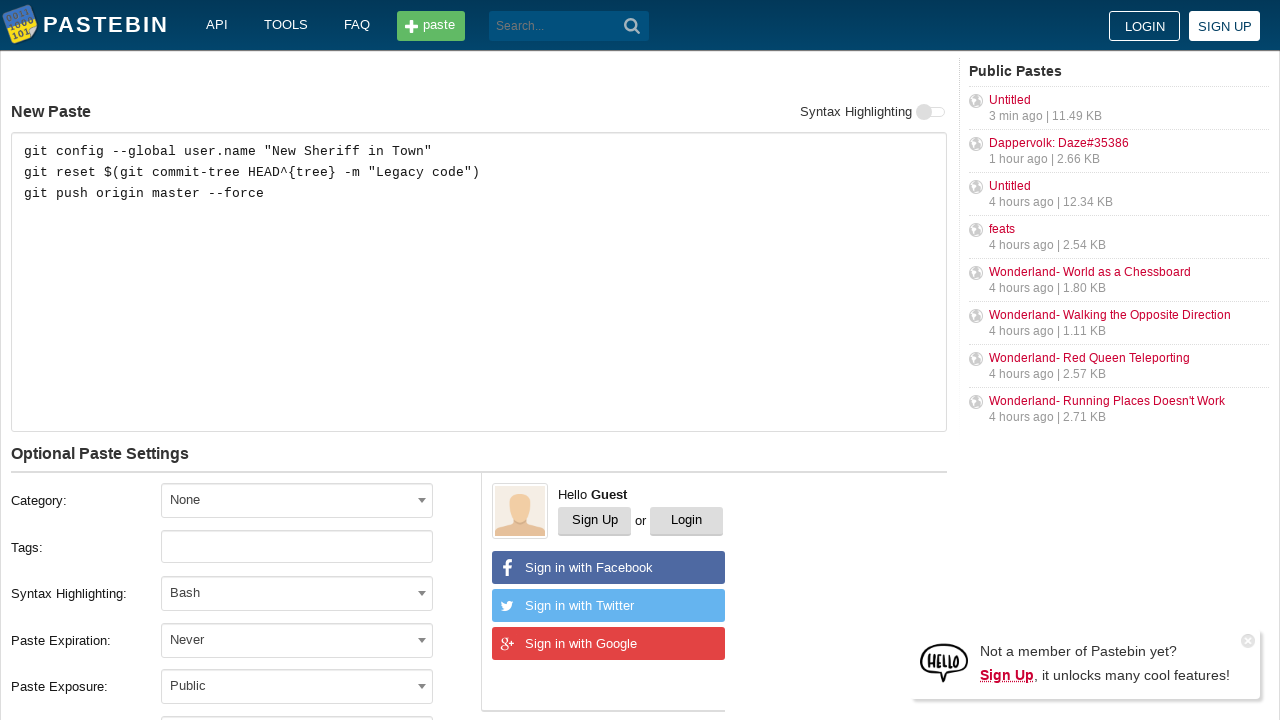

Clicked expiration dropdown at (297, 640) on #select2-postform-expiration-container
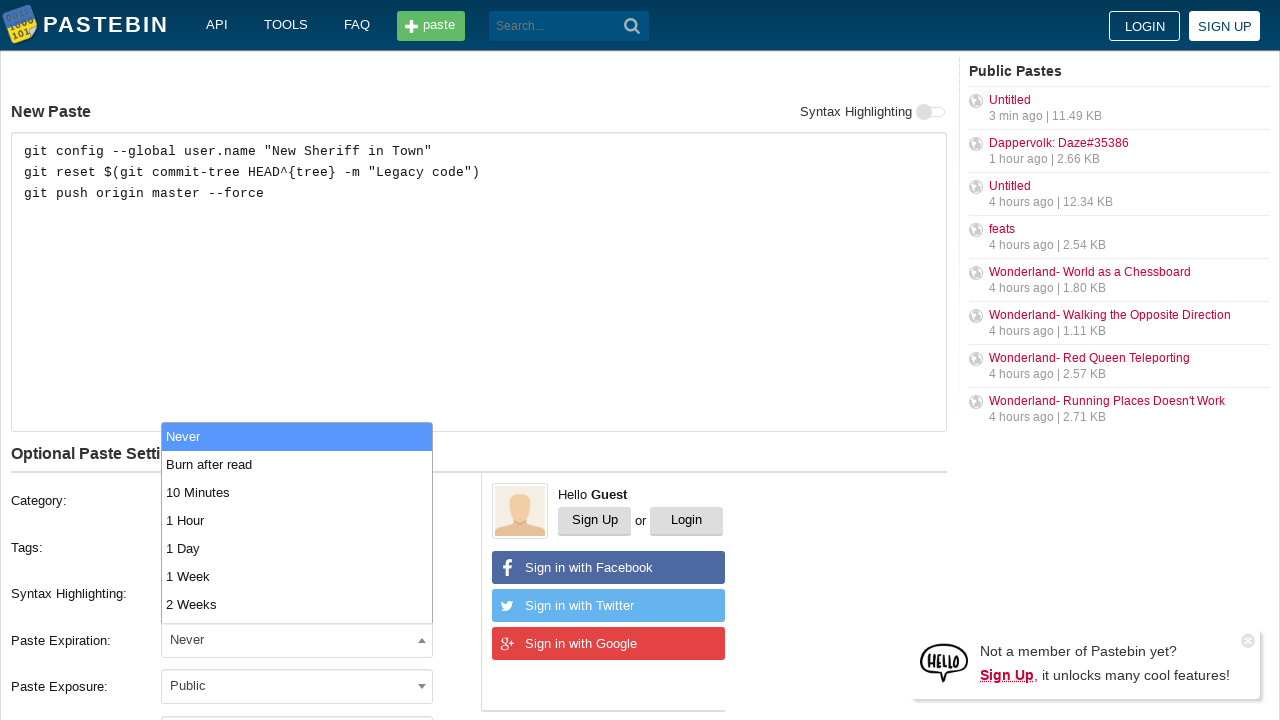

Selected 10 Minutes as expiration time at (297, 492) on xpath=//li[contains(text(), '10 Minutes')]
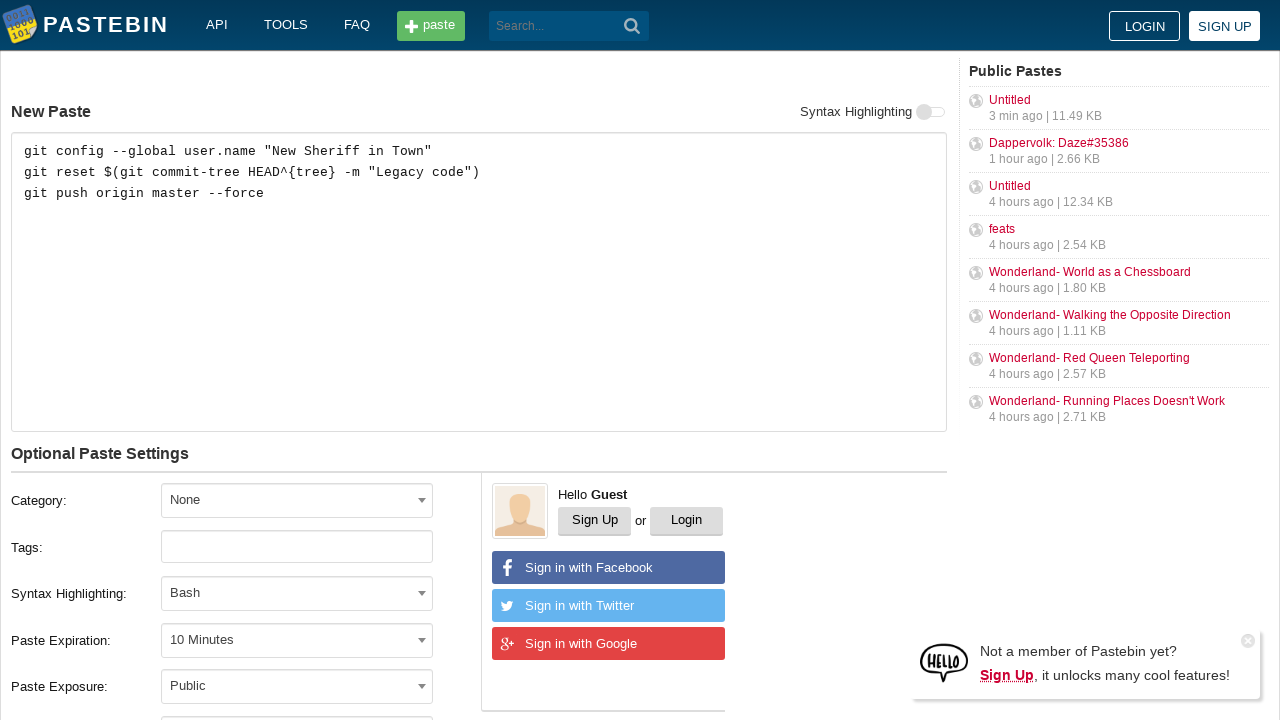

Filled paste name with 'how to gain dominance among developers' on #postform-name
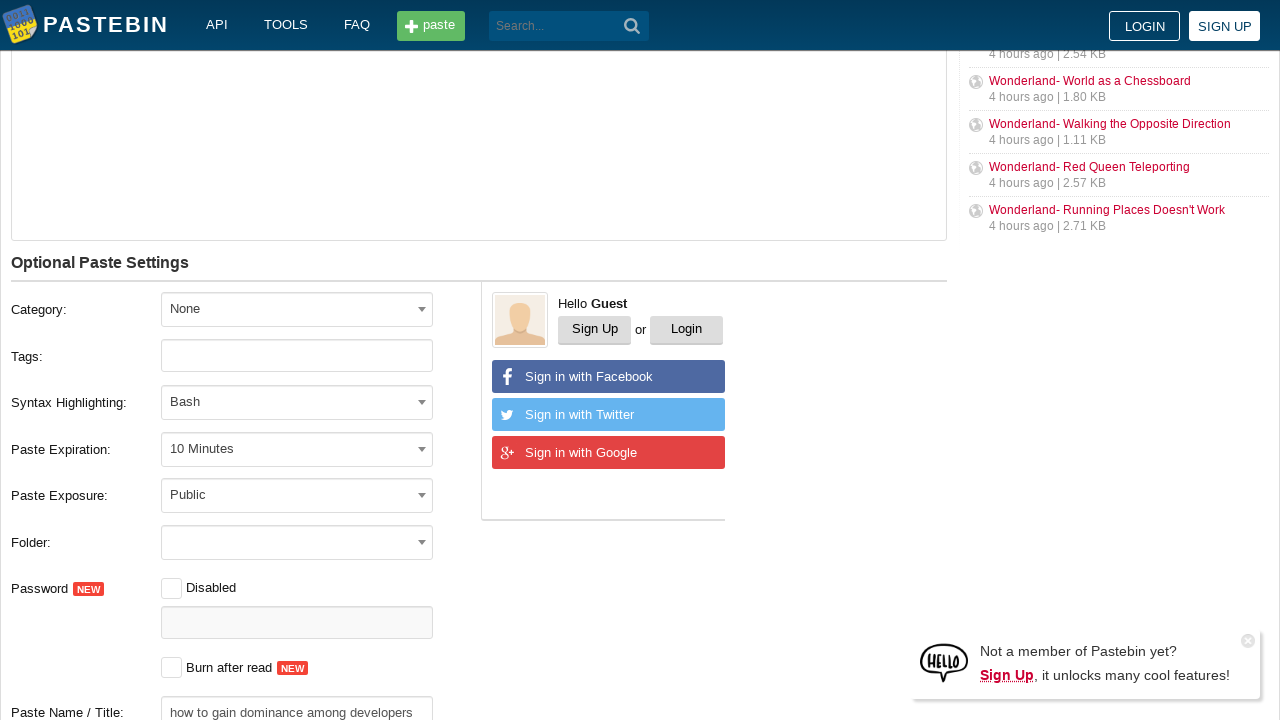

Clicked Create New Paste button to submit at (632, 26) on button[type='submit']
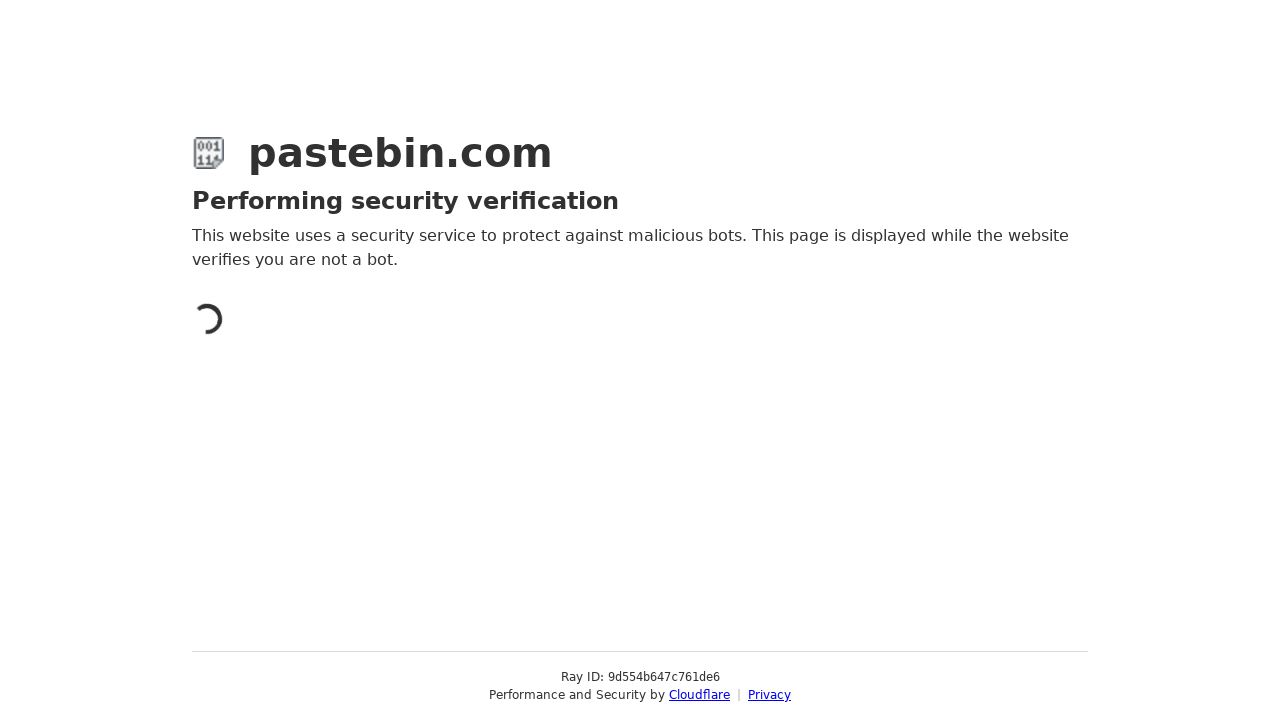

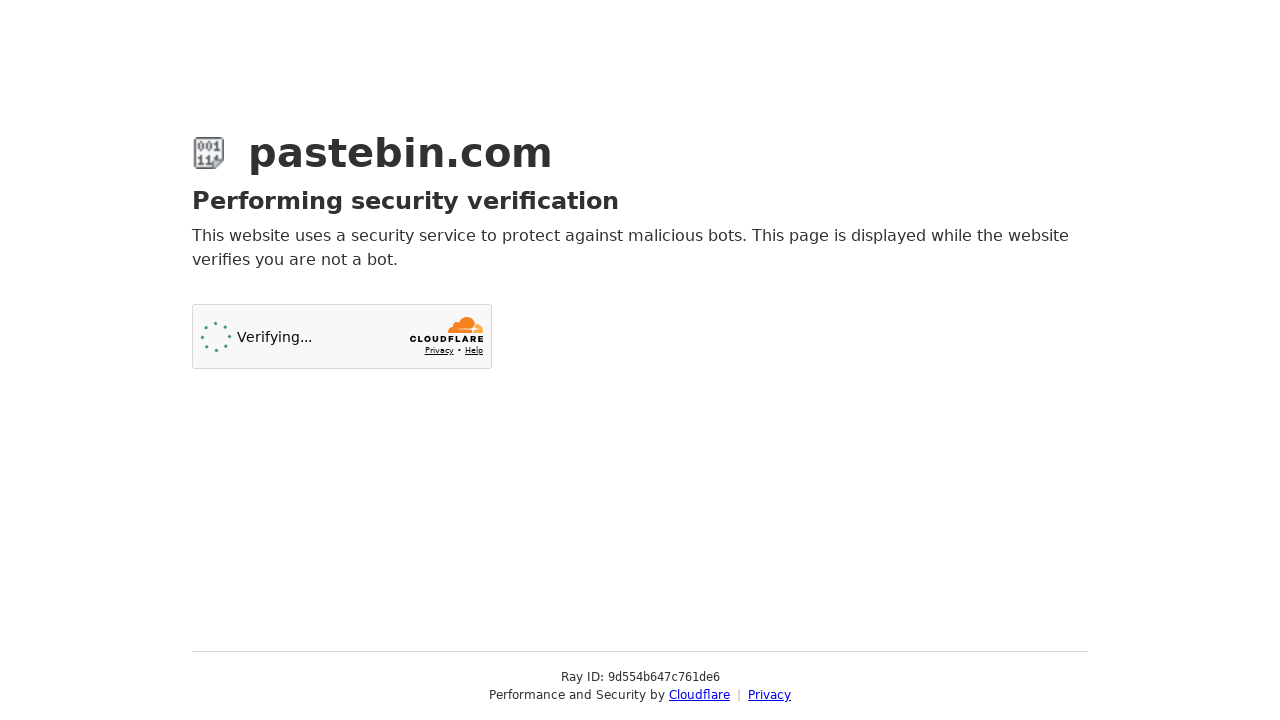